Tests that the Clear completed button displays correct text when items are completed

Starting URL: https://demo.playwright.dev/todomvc

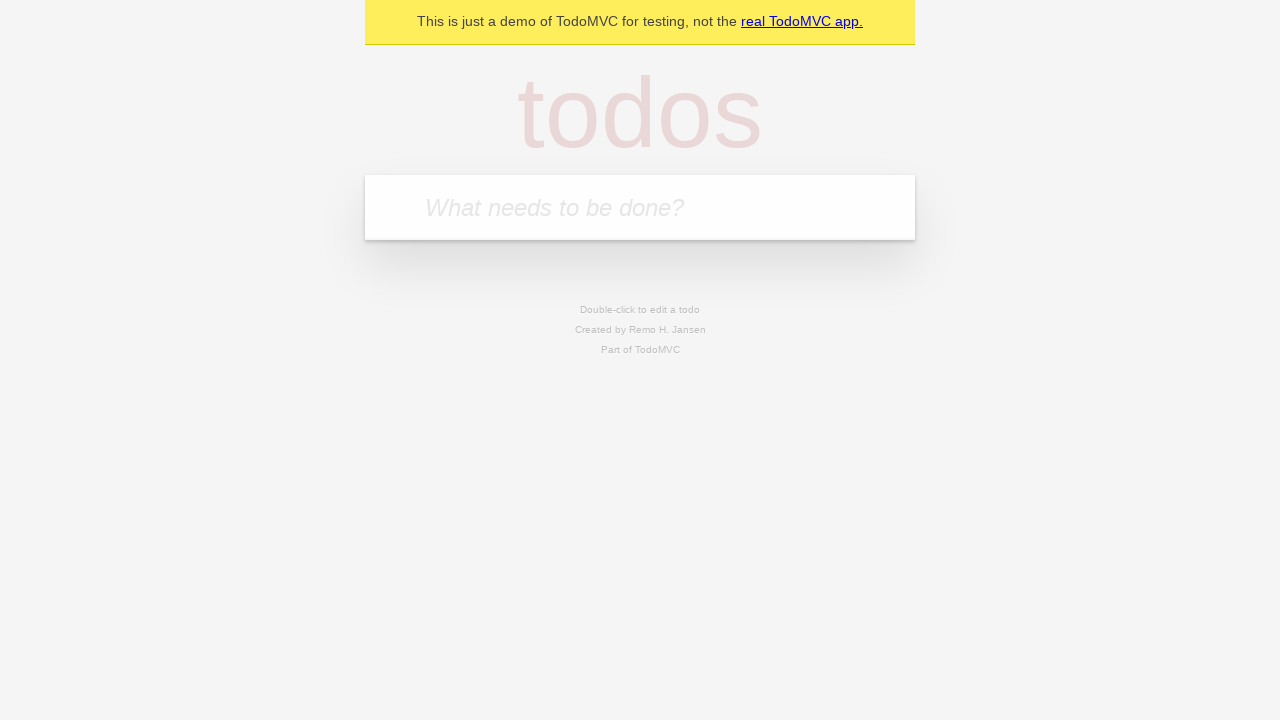

Filled todo input with 'buy some cheese' on internal:attr=[placeholder="What needs to be done?"i]
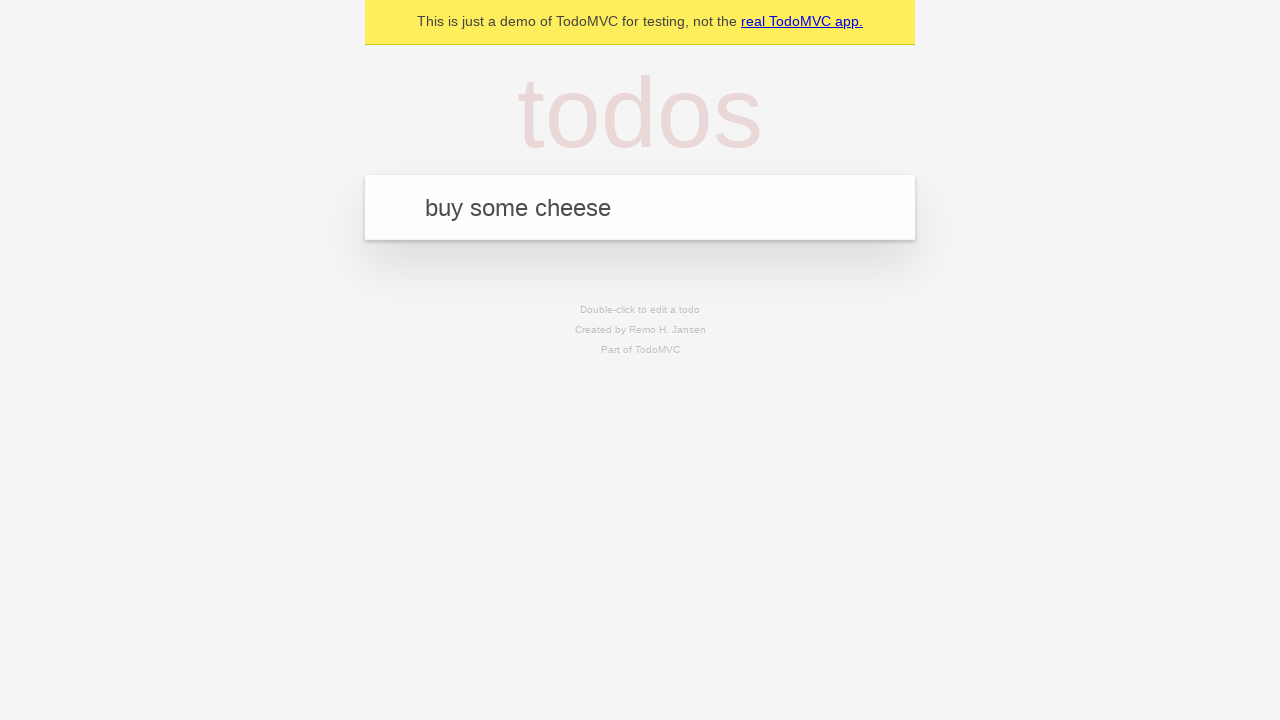

Pressed Enter to create first todo on internal:attr=[placeholder="What needs to be done?"i]
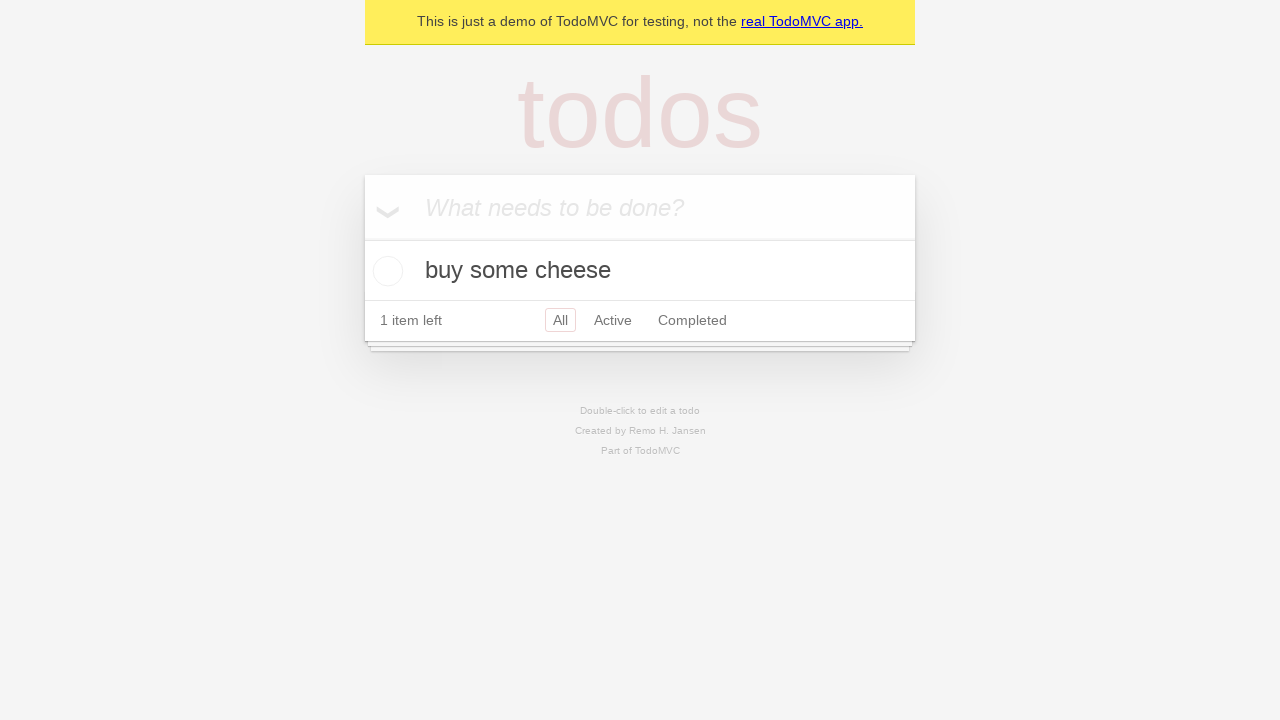

Filled todo input with 'feed the cat' on internal:attr=[placeholder="What needs to be done?"i]
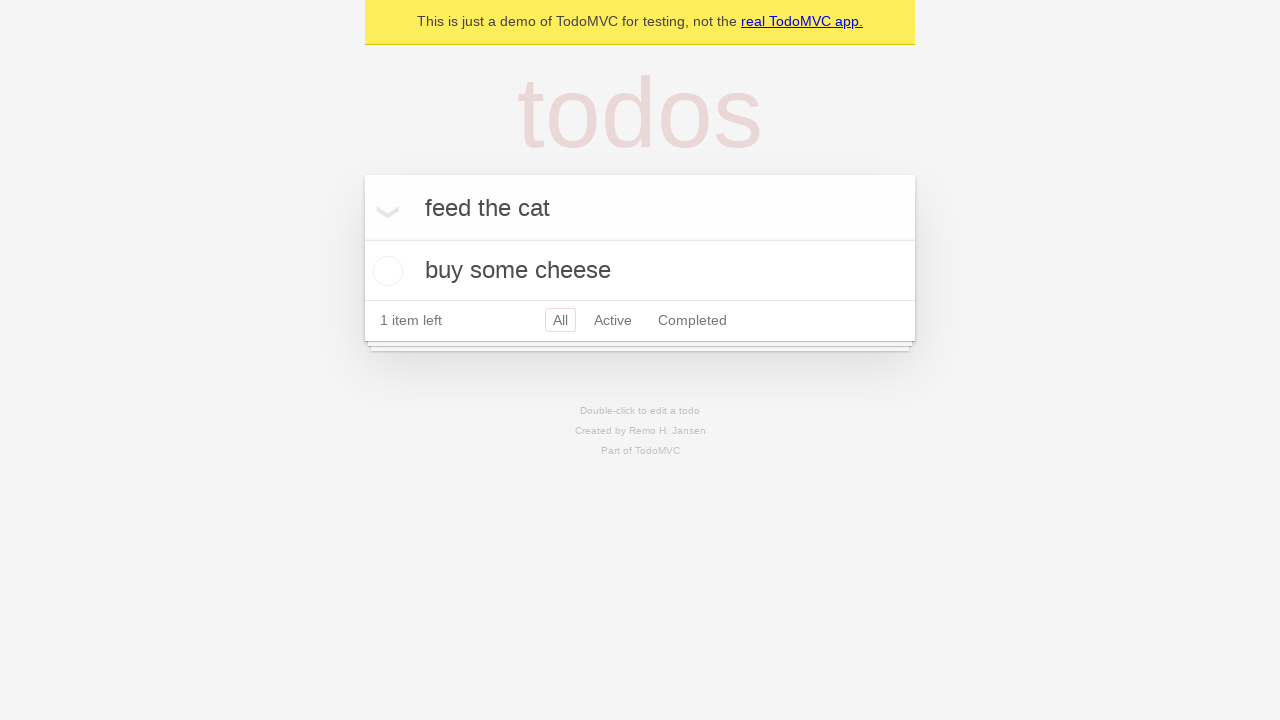

Pressed Enter to create second todo on internal:attr=[placeholder="What needs to be done?"i]
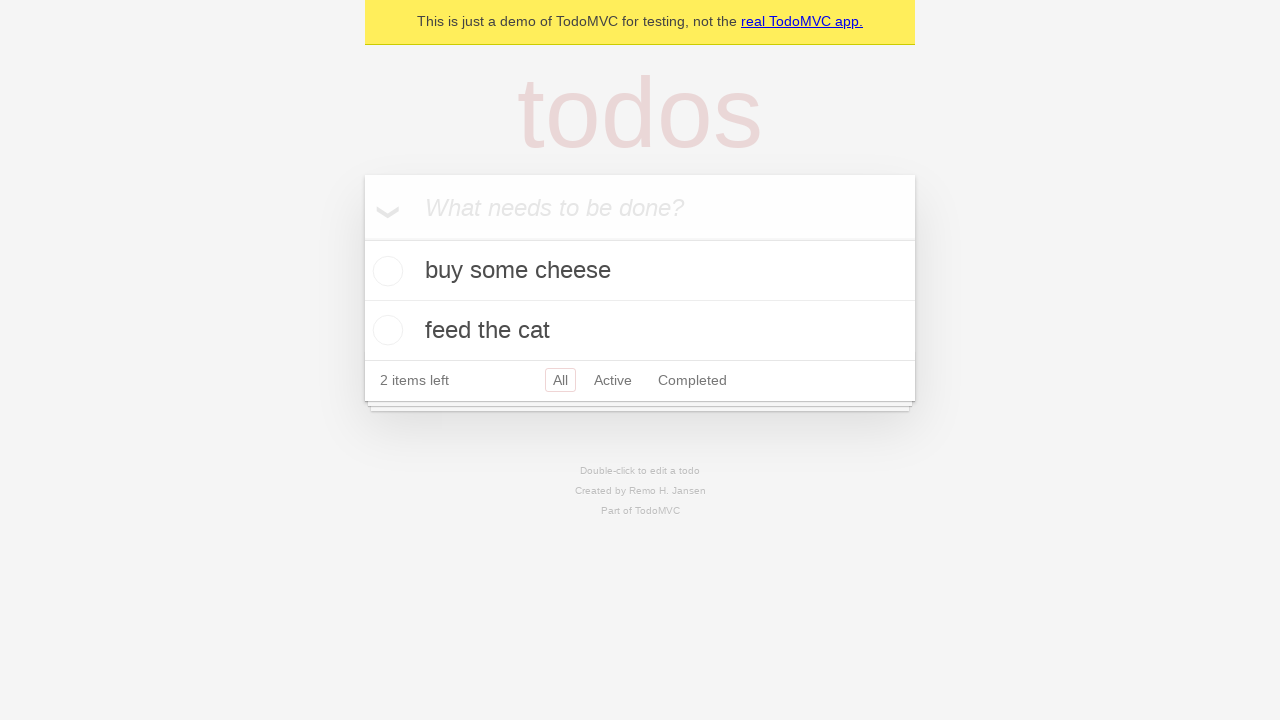

Filled todo input with 'book a doctors appointment' on internal:attr=[placeholder="What needs to be done?"i]
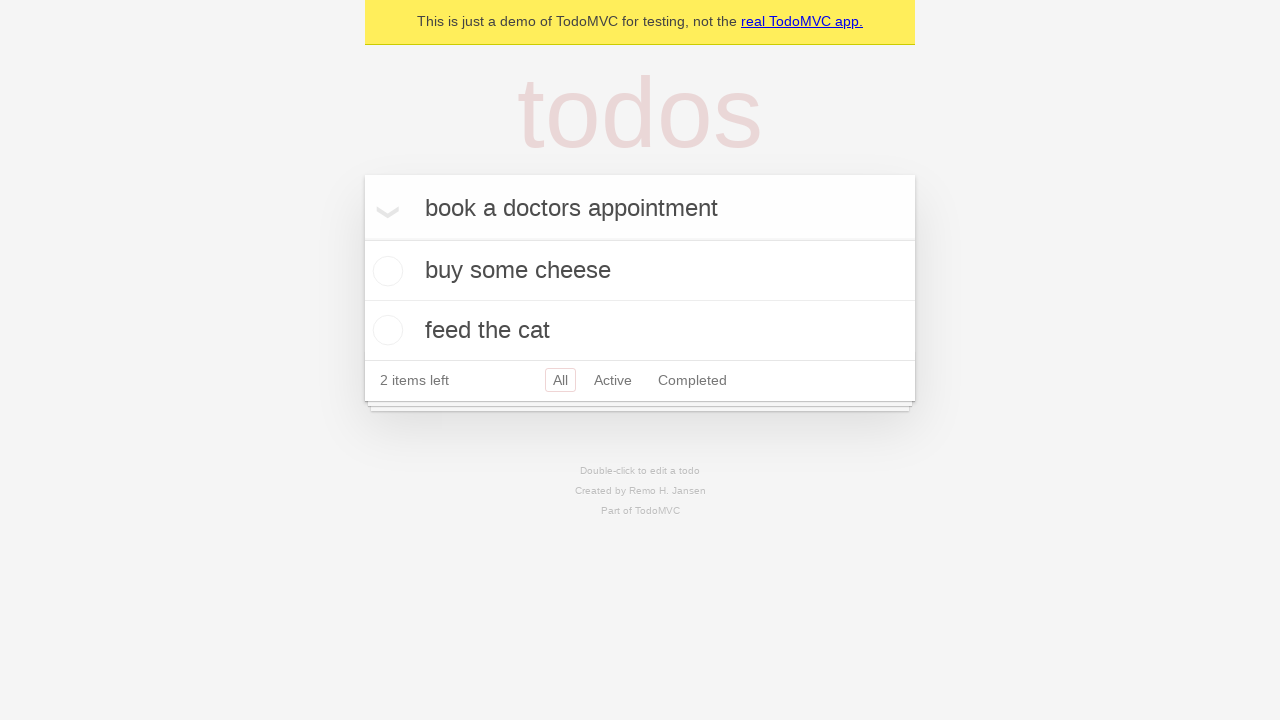

Pressed Enter to create third todo on internal:attr=[placeholder="What needs to be done?"i]
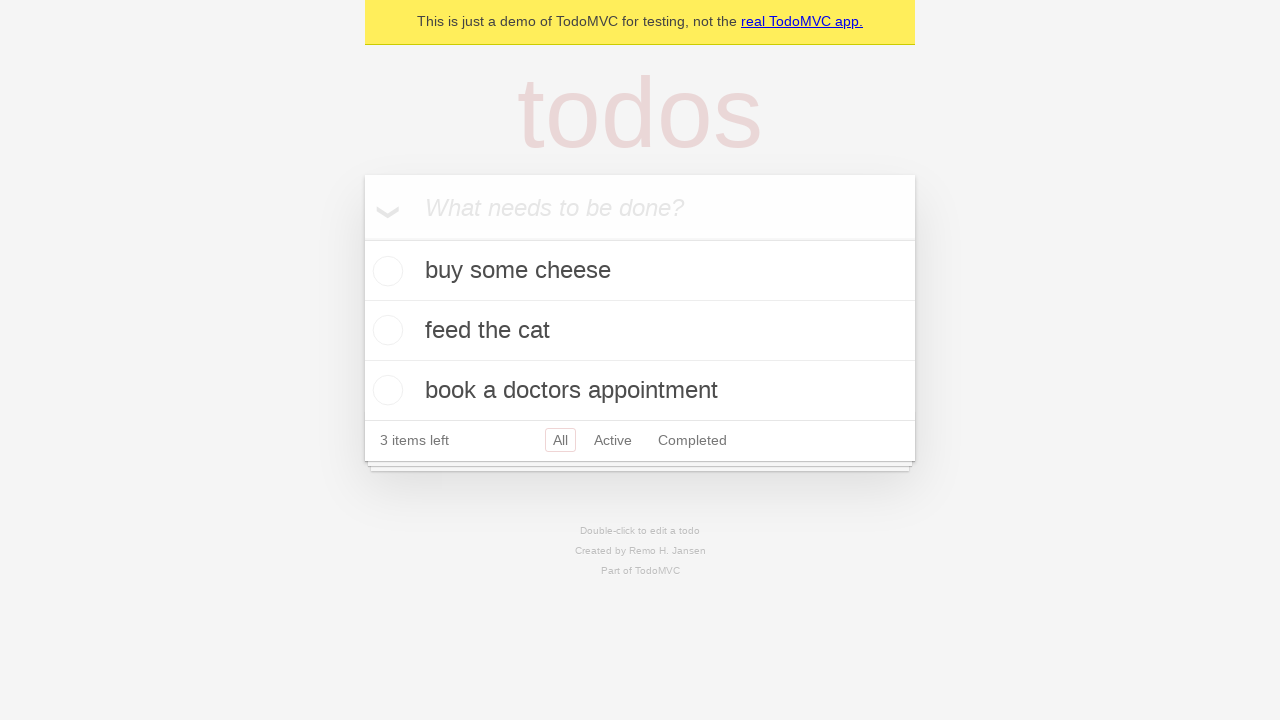

Checked the first todo item at (385, 271) on .todo-list li .toggle >> nth=0
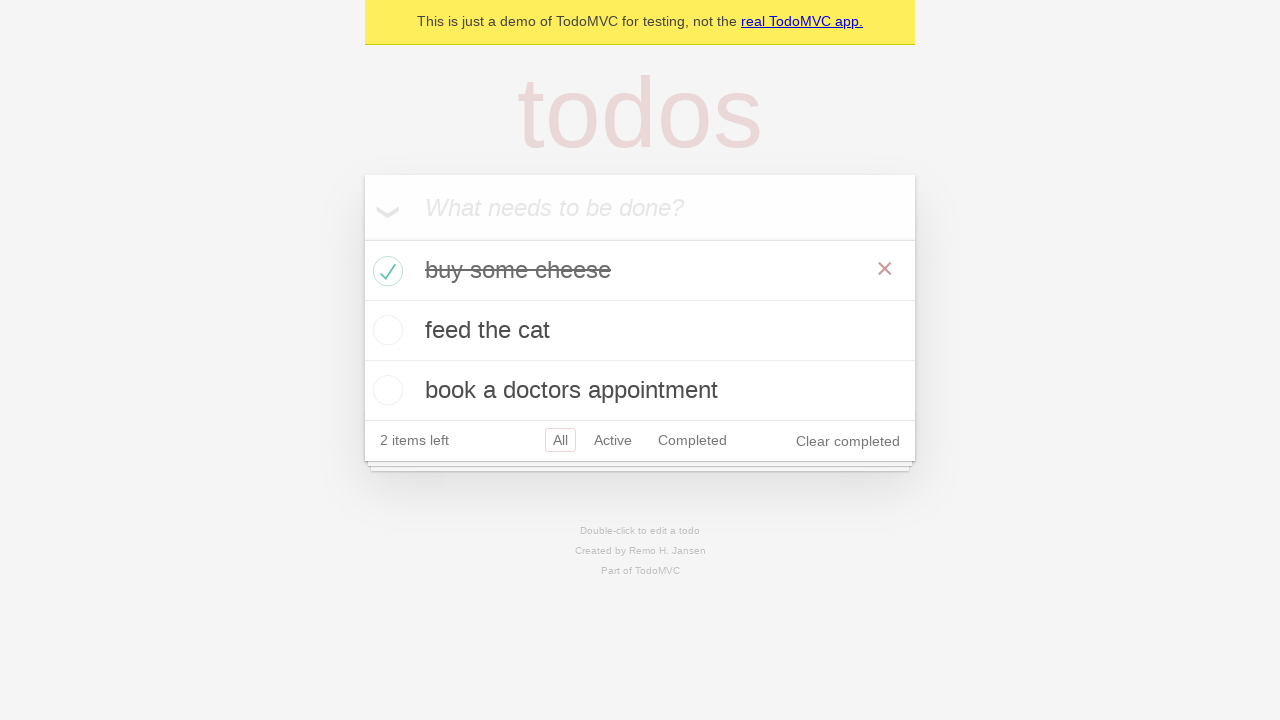

Clear completed button appeared after marking first item as complete
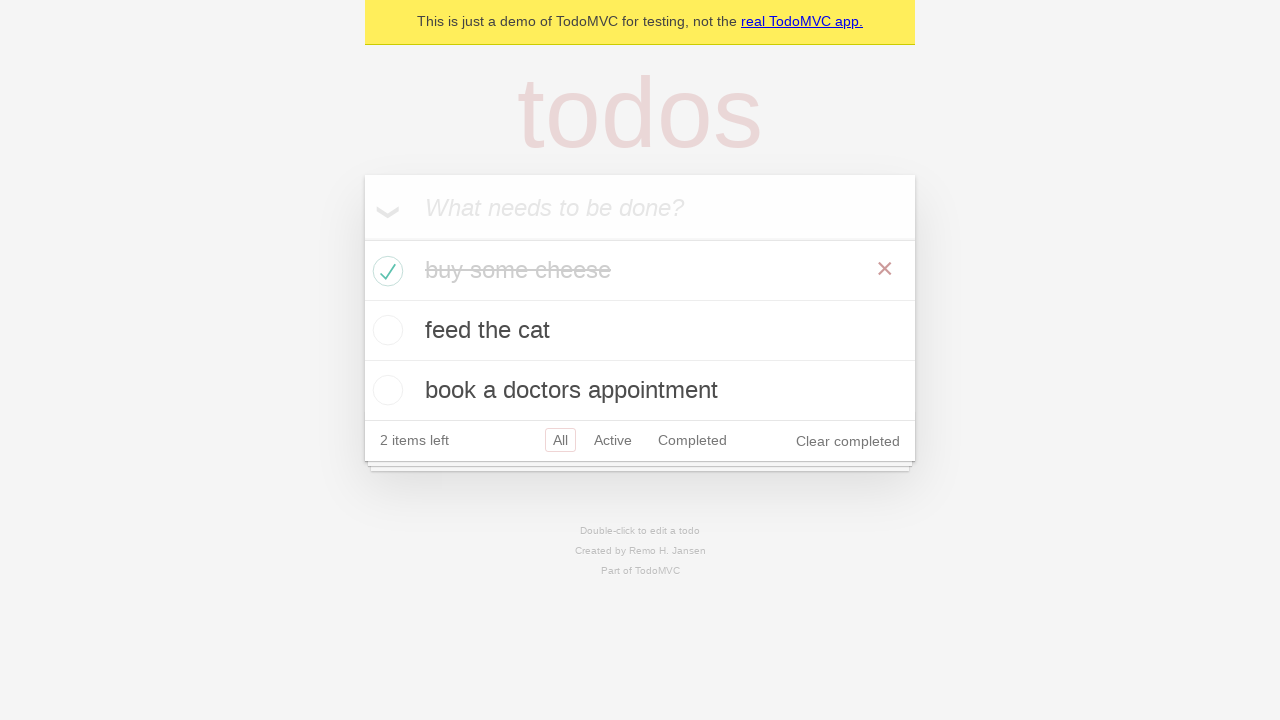

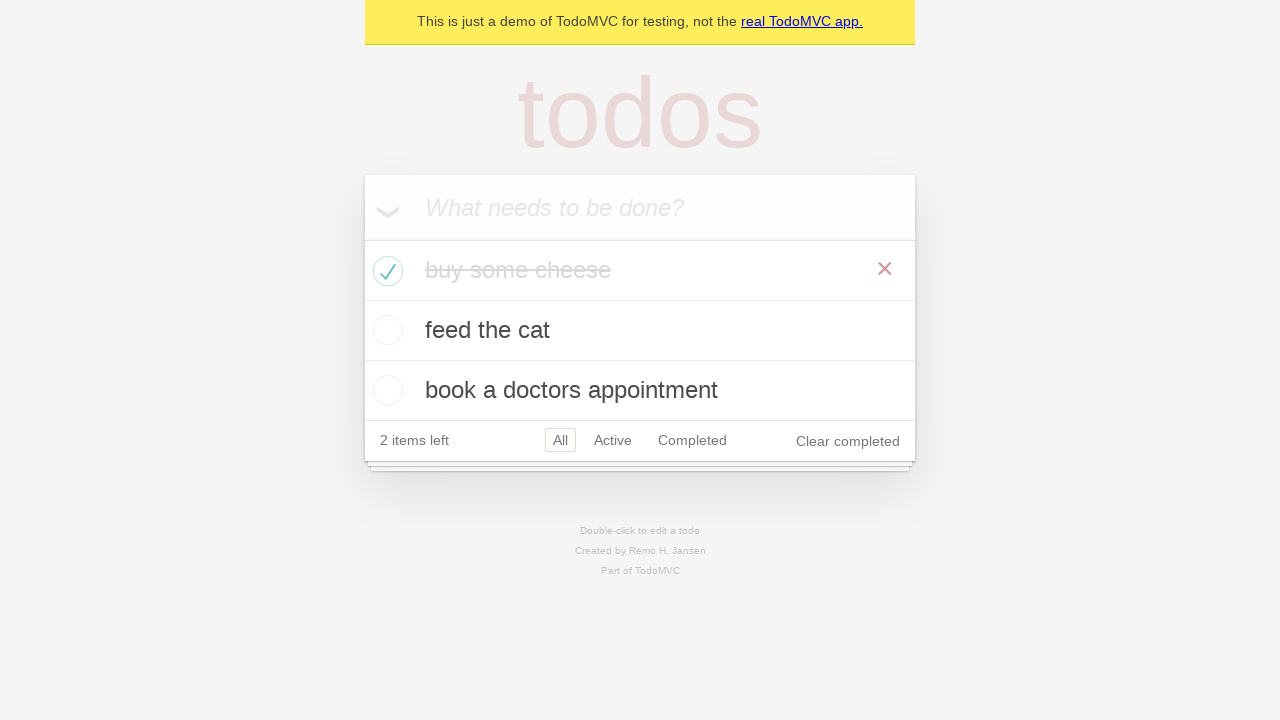